Tests the datepicker functionality by entering a date value into the datepicker input field and submitting it with the Enter key

Starting URL: https://formy-project.herokuapp.com/datepicker

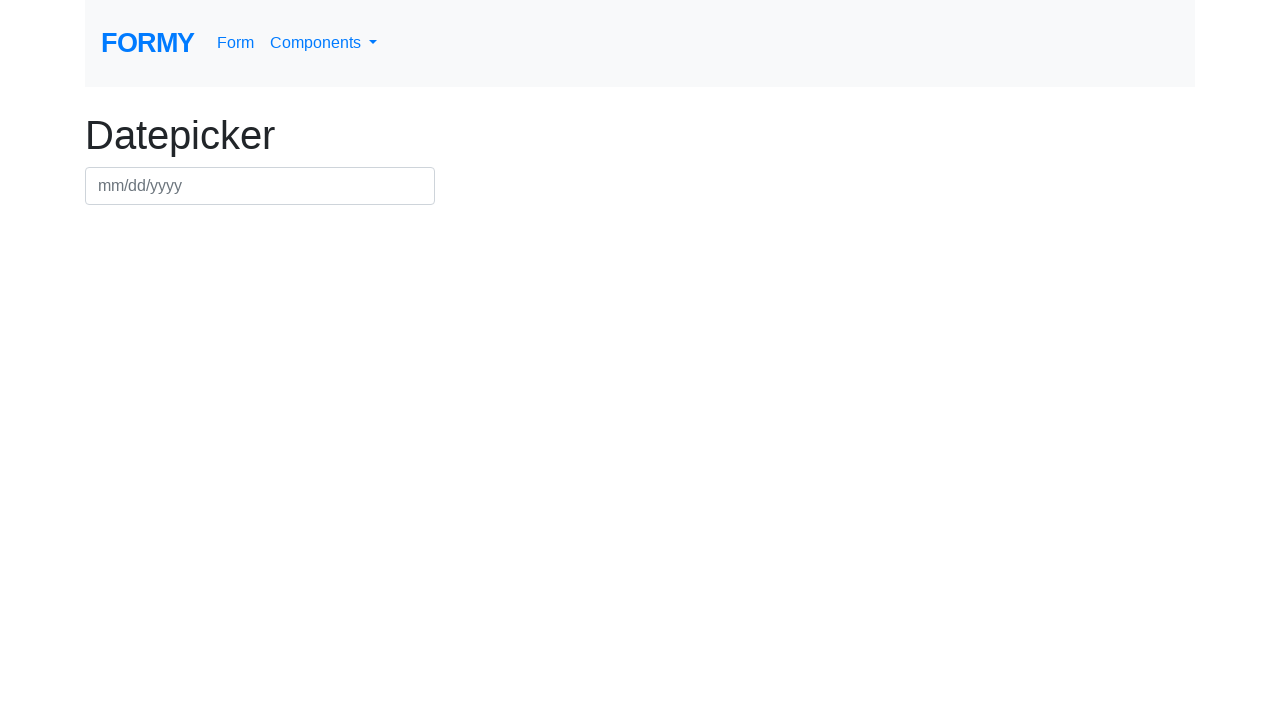

Filled datepicker input field with date 07/15/2024 on #datepicker
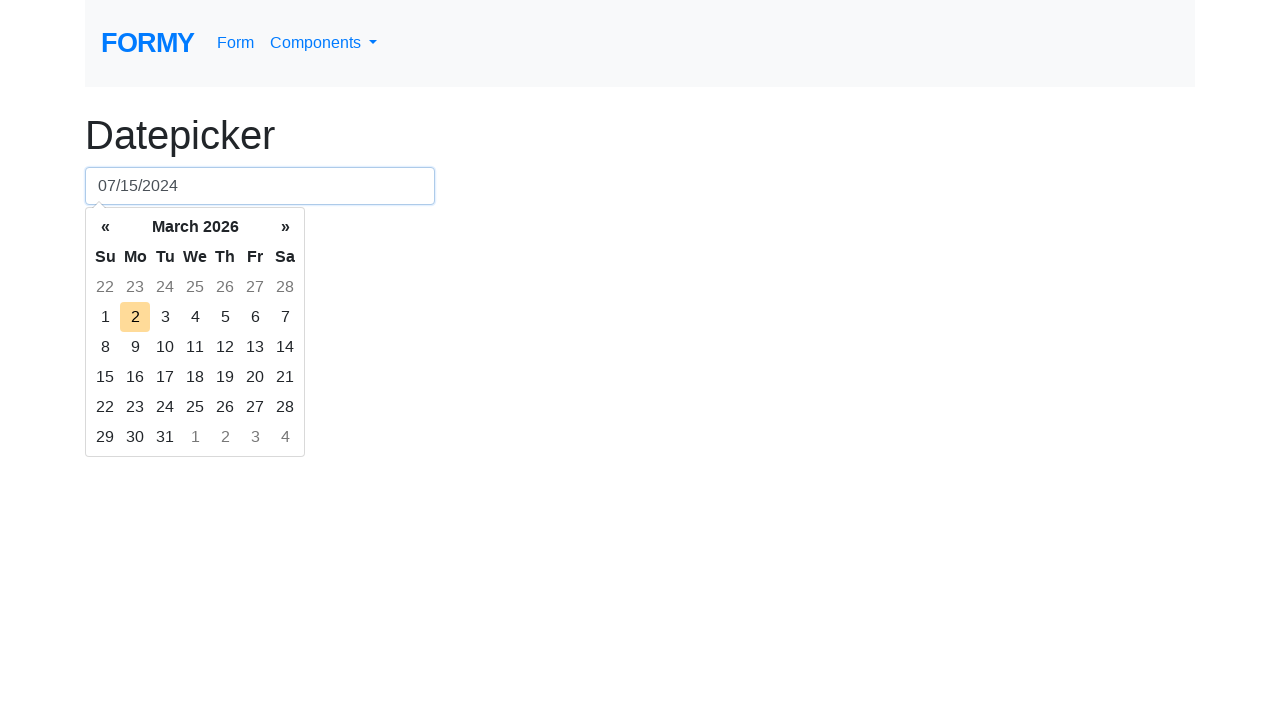

Pressed Enter to confirm date selection on #datepicker
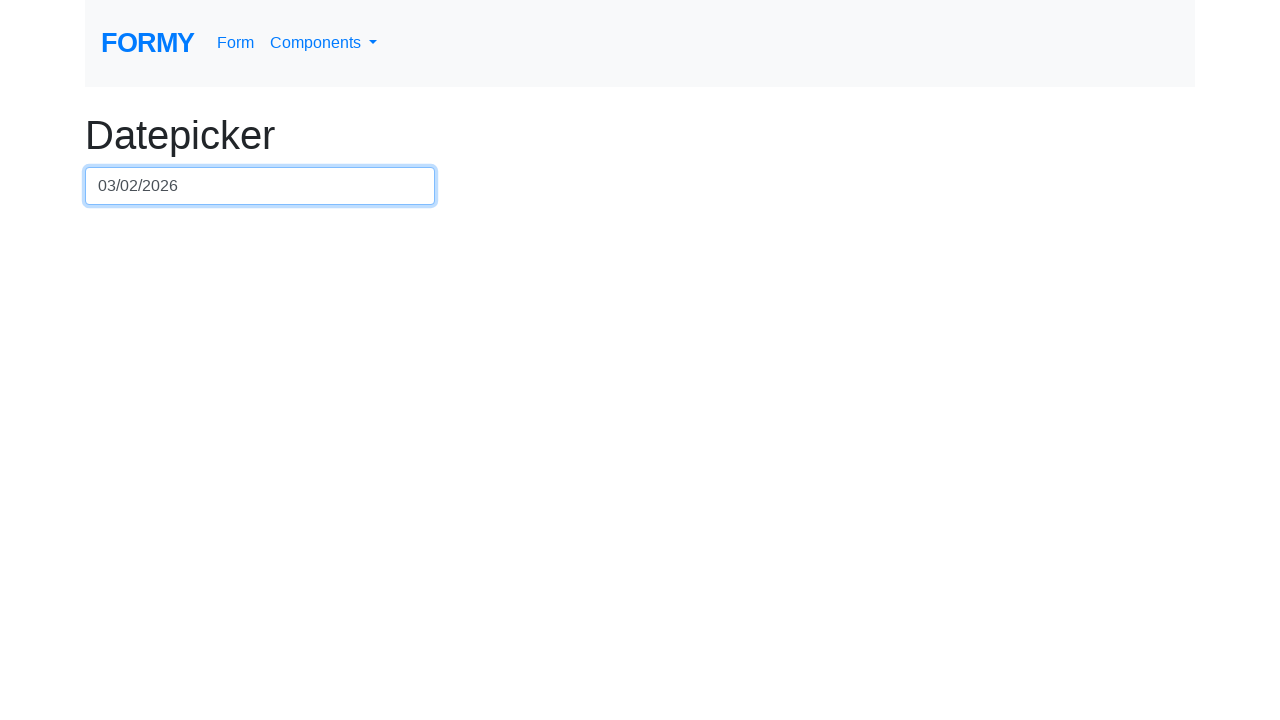

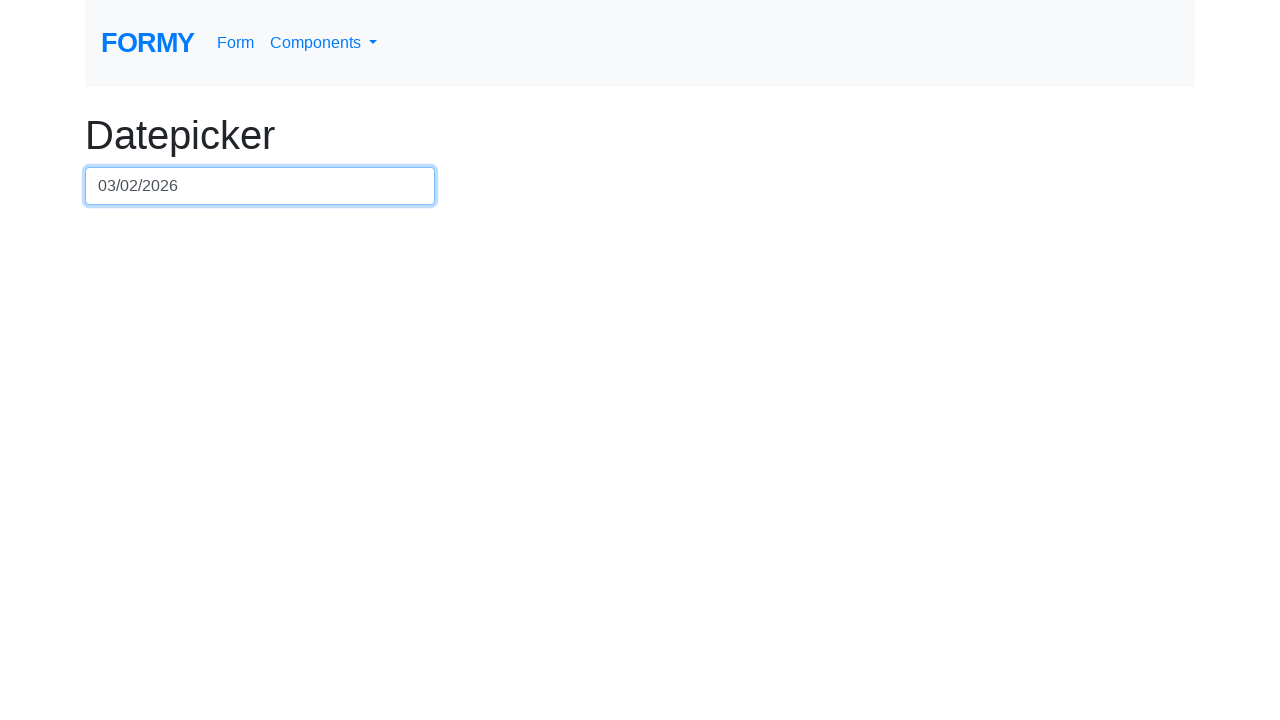